Solves a math problem by extracting a value from an element attribute, calculating the result, and submitting the form with checkbox selections

Starting URL: http://suninjuly.github.io/get_attribute.html

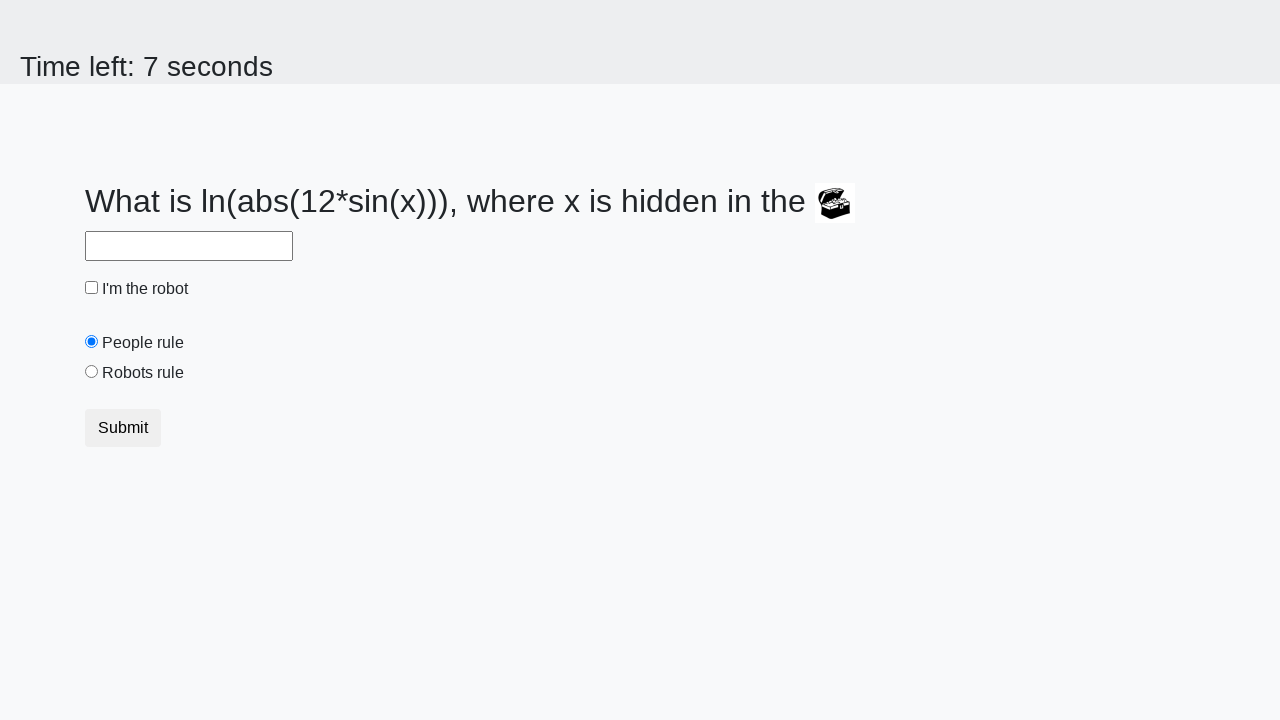

Located the treasure element
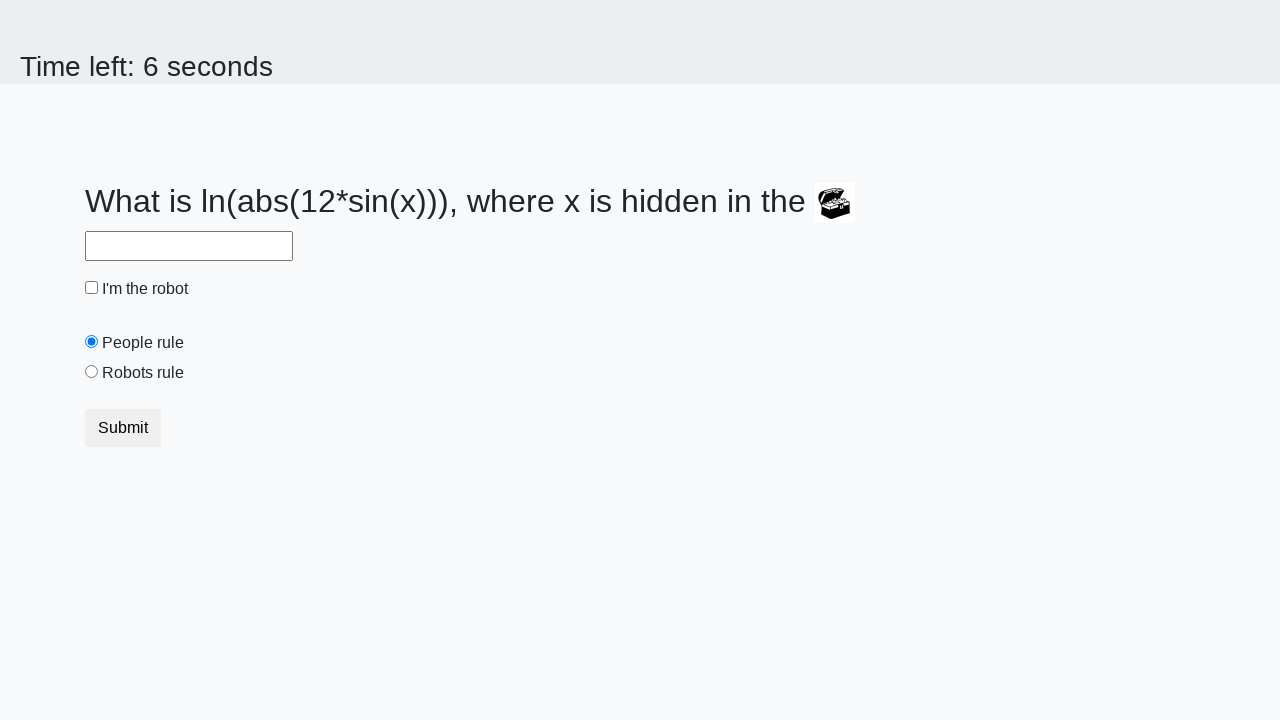

Extracted valuex attribute from treasure element: 52
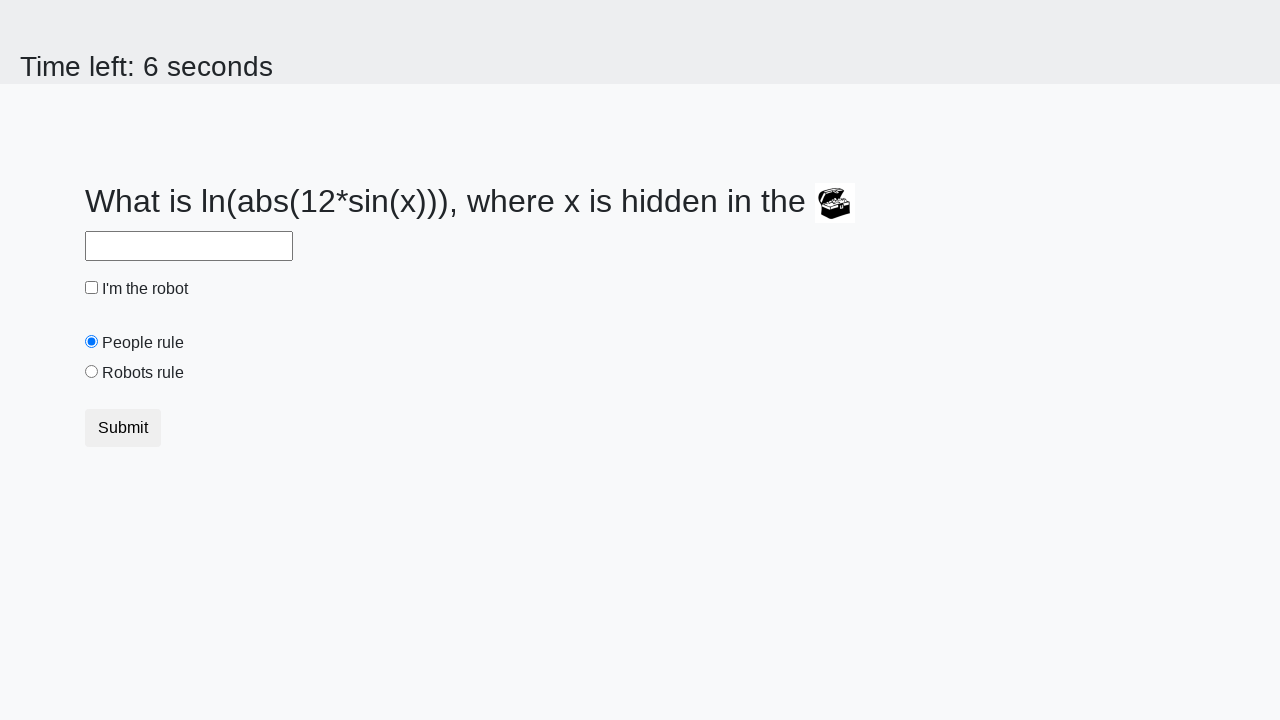

Calculated result using math formula: 2.471444026009983
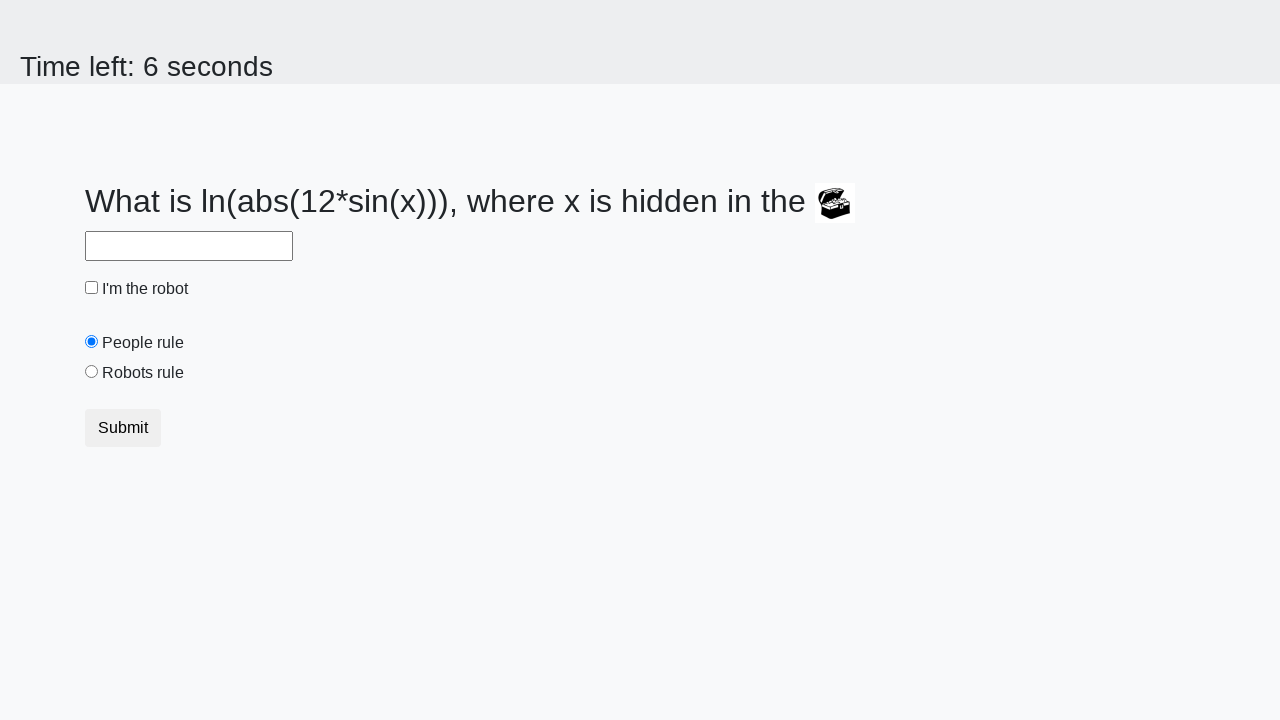

Filled answer field with calculated result: 2.471444026009983 on #answer
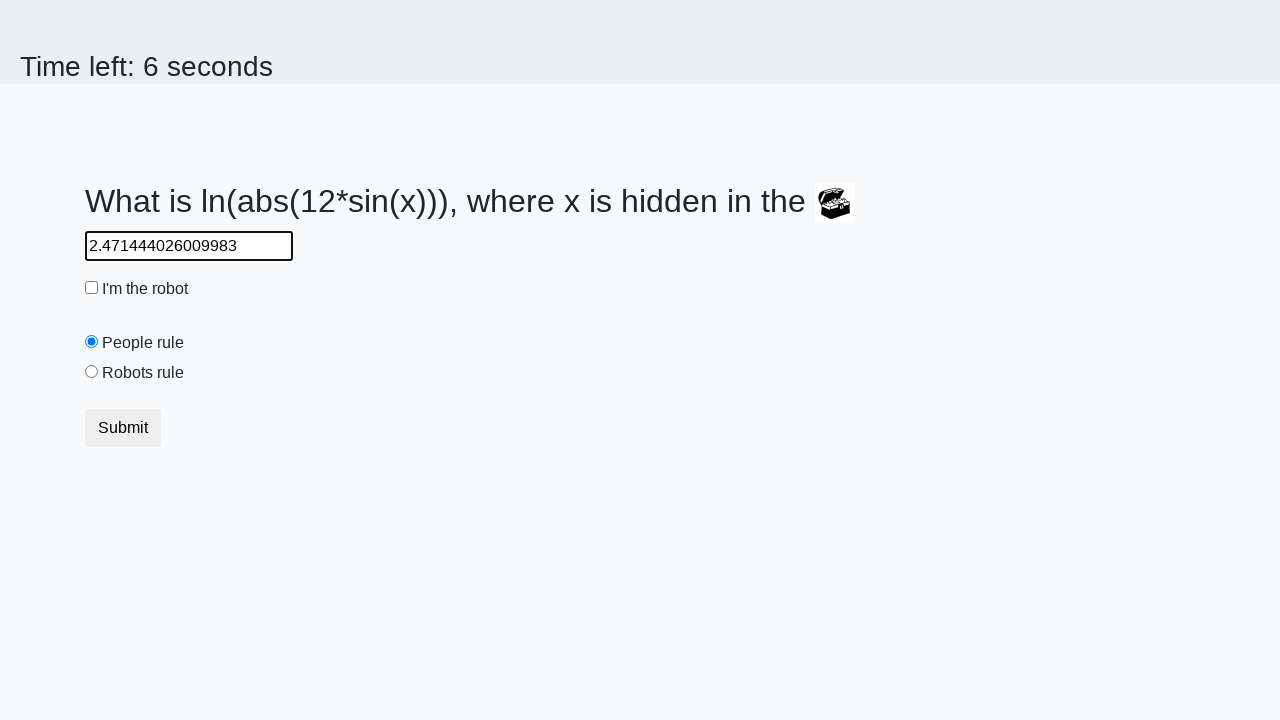

Clicked robot checkbox at (92, 288) on #robotCheckbox
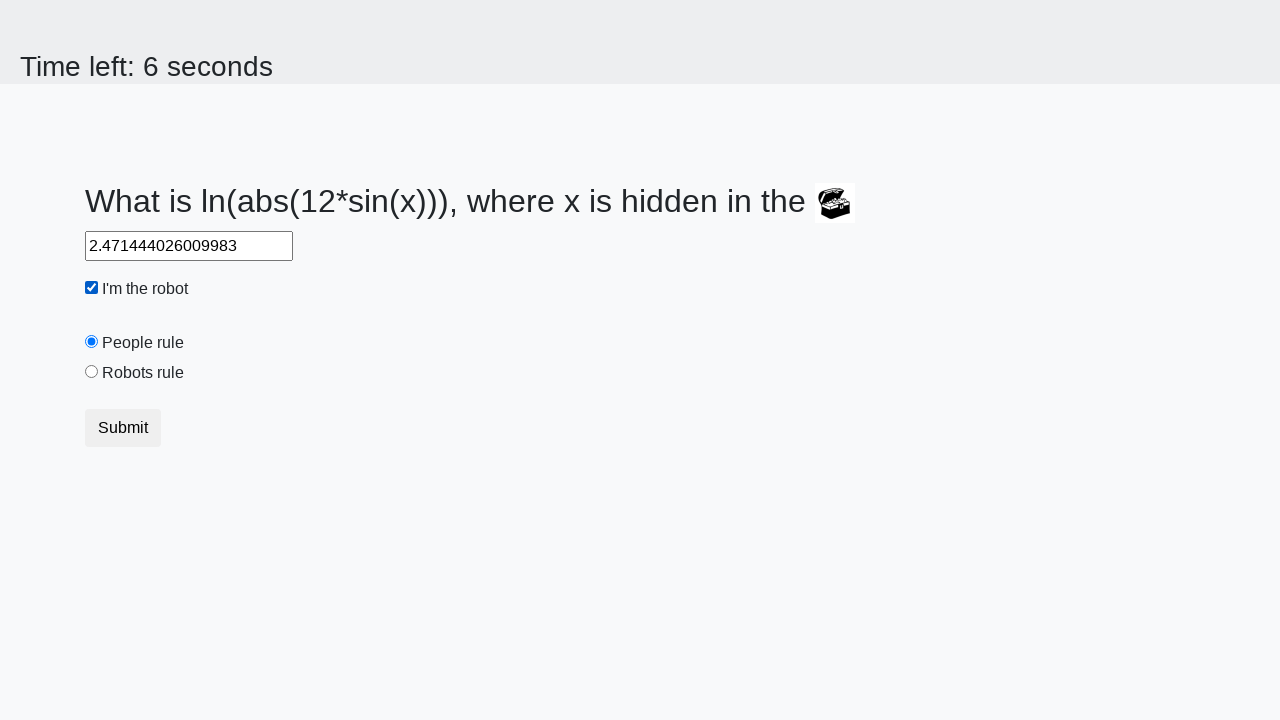

Clicked robots rule radio button at (92, 372) on #robotsRule
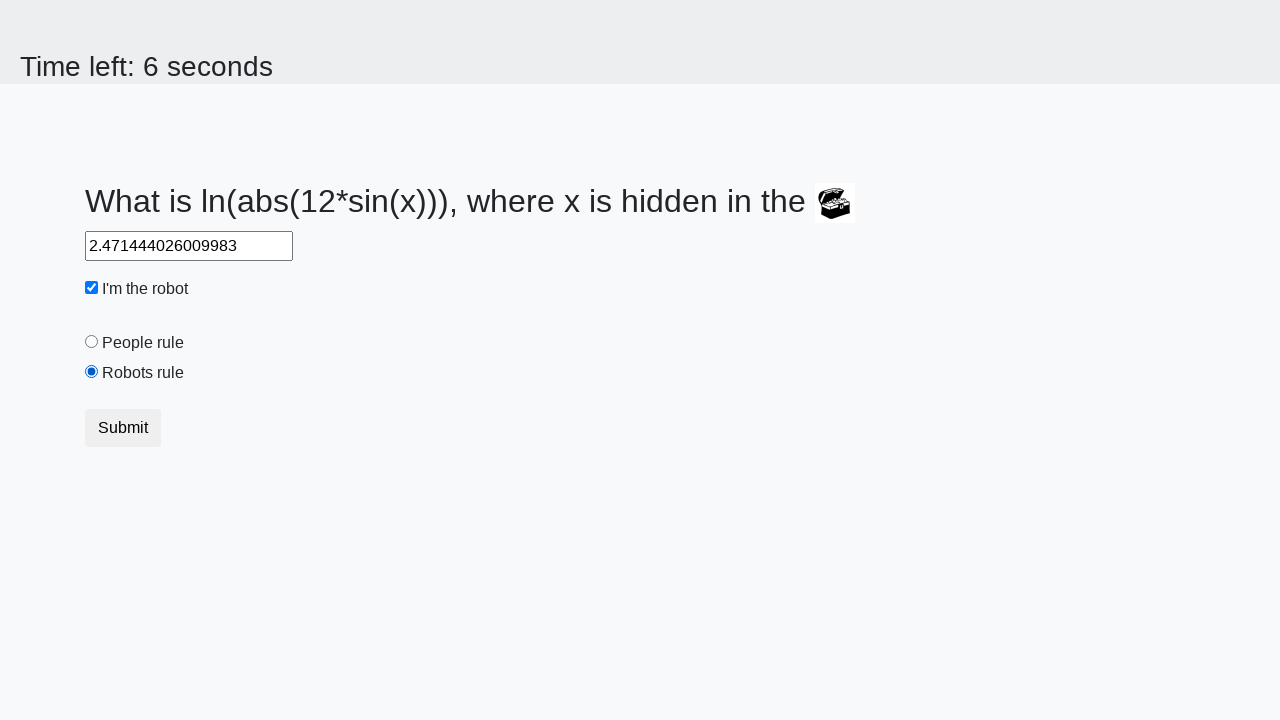

Clicked submit button at (123, 428) on button.btn-default
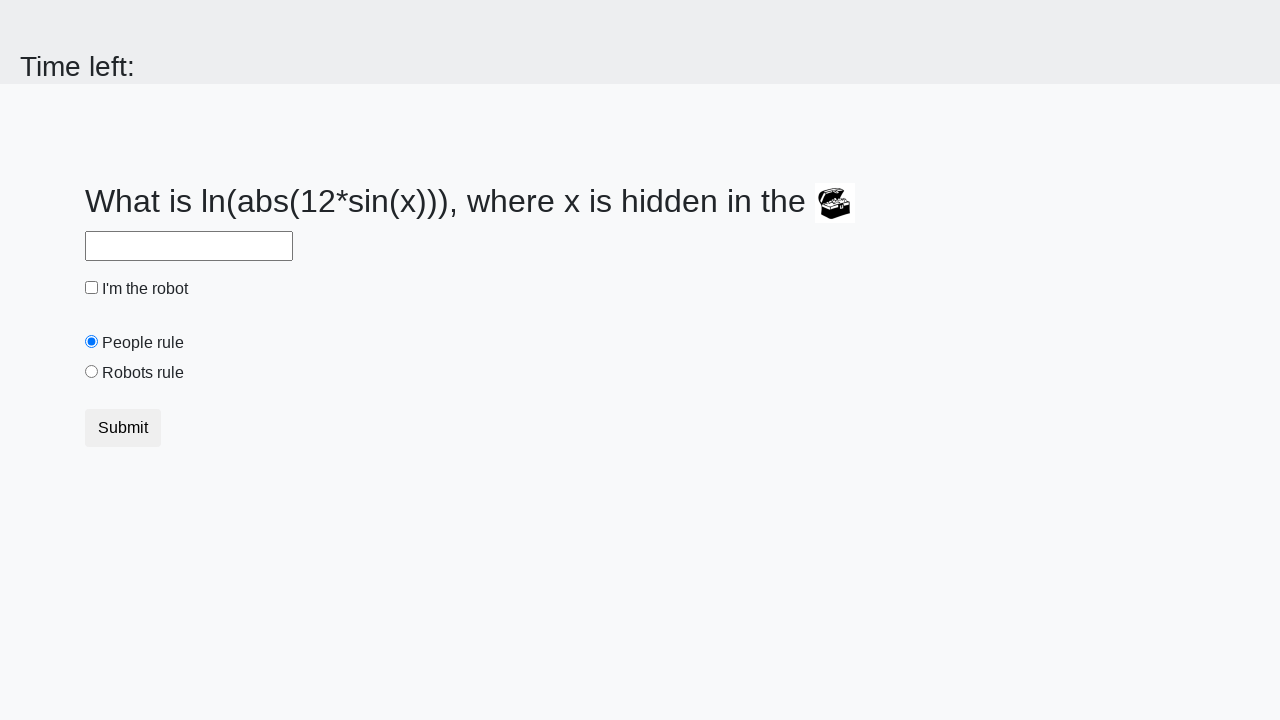

Waited 1000ms for result
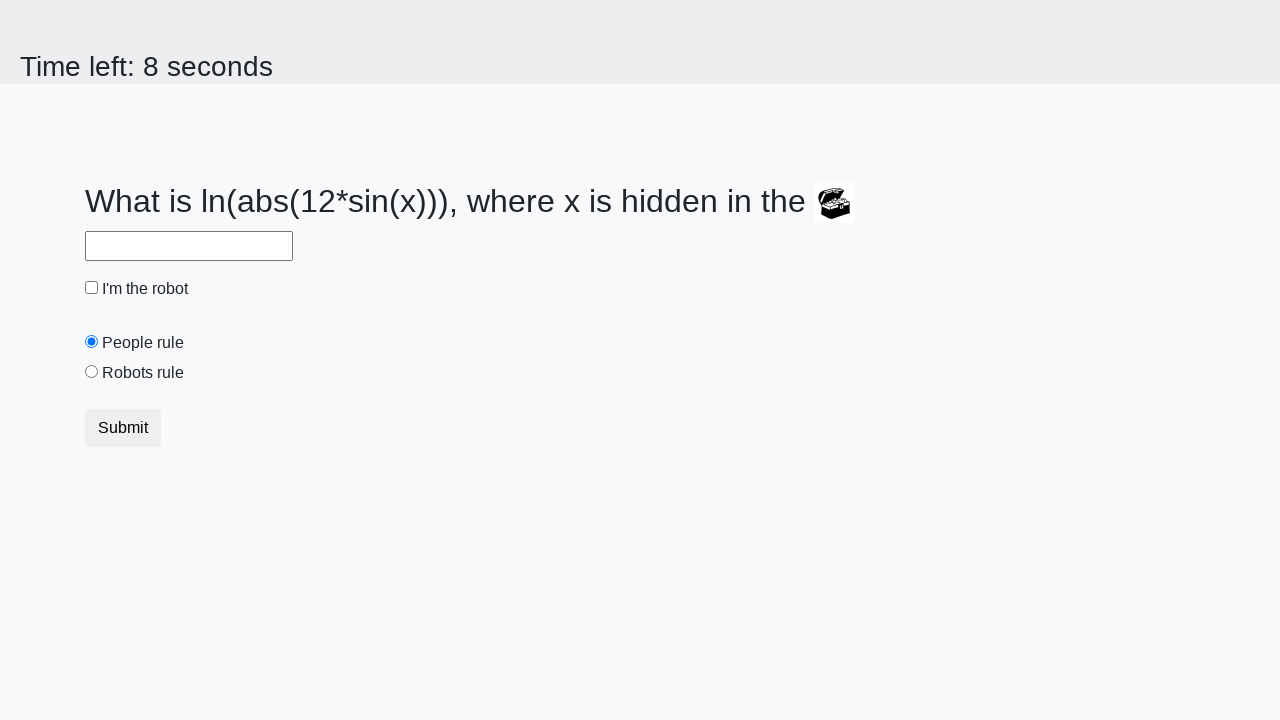

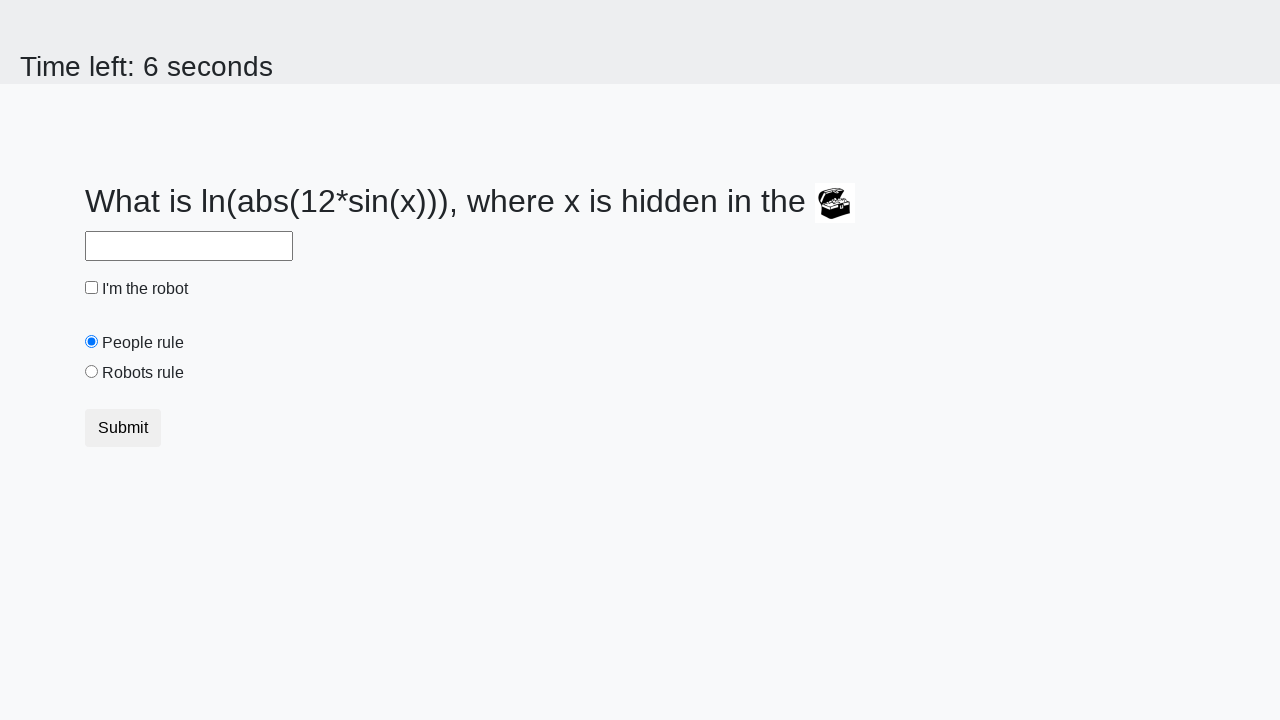